Verifies hotel recommendation module exists on Ctrip vacations page by switching to the Hotel pivot and clicking on a recommended hotel to verify it redirects to the correct page.

Starting URL: https://vacations.ctrip.com/

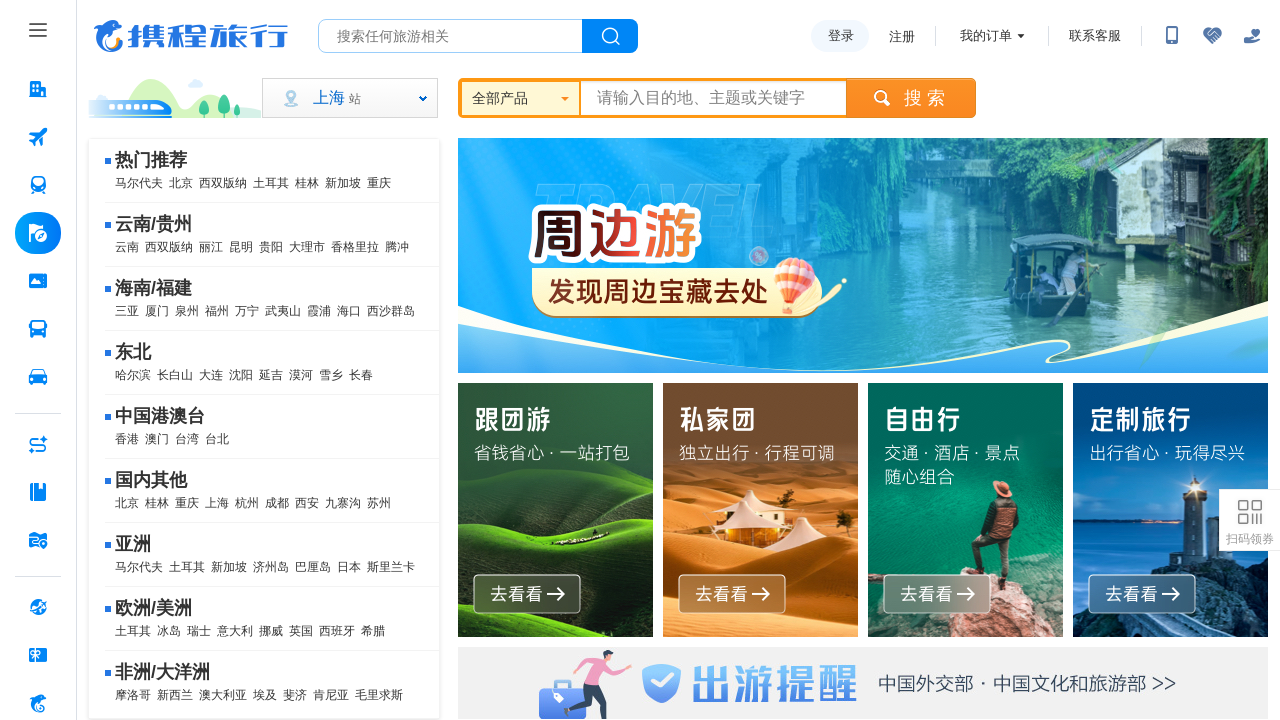

Set viewport size to 1920x1080
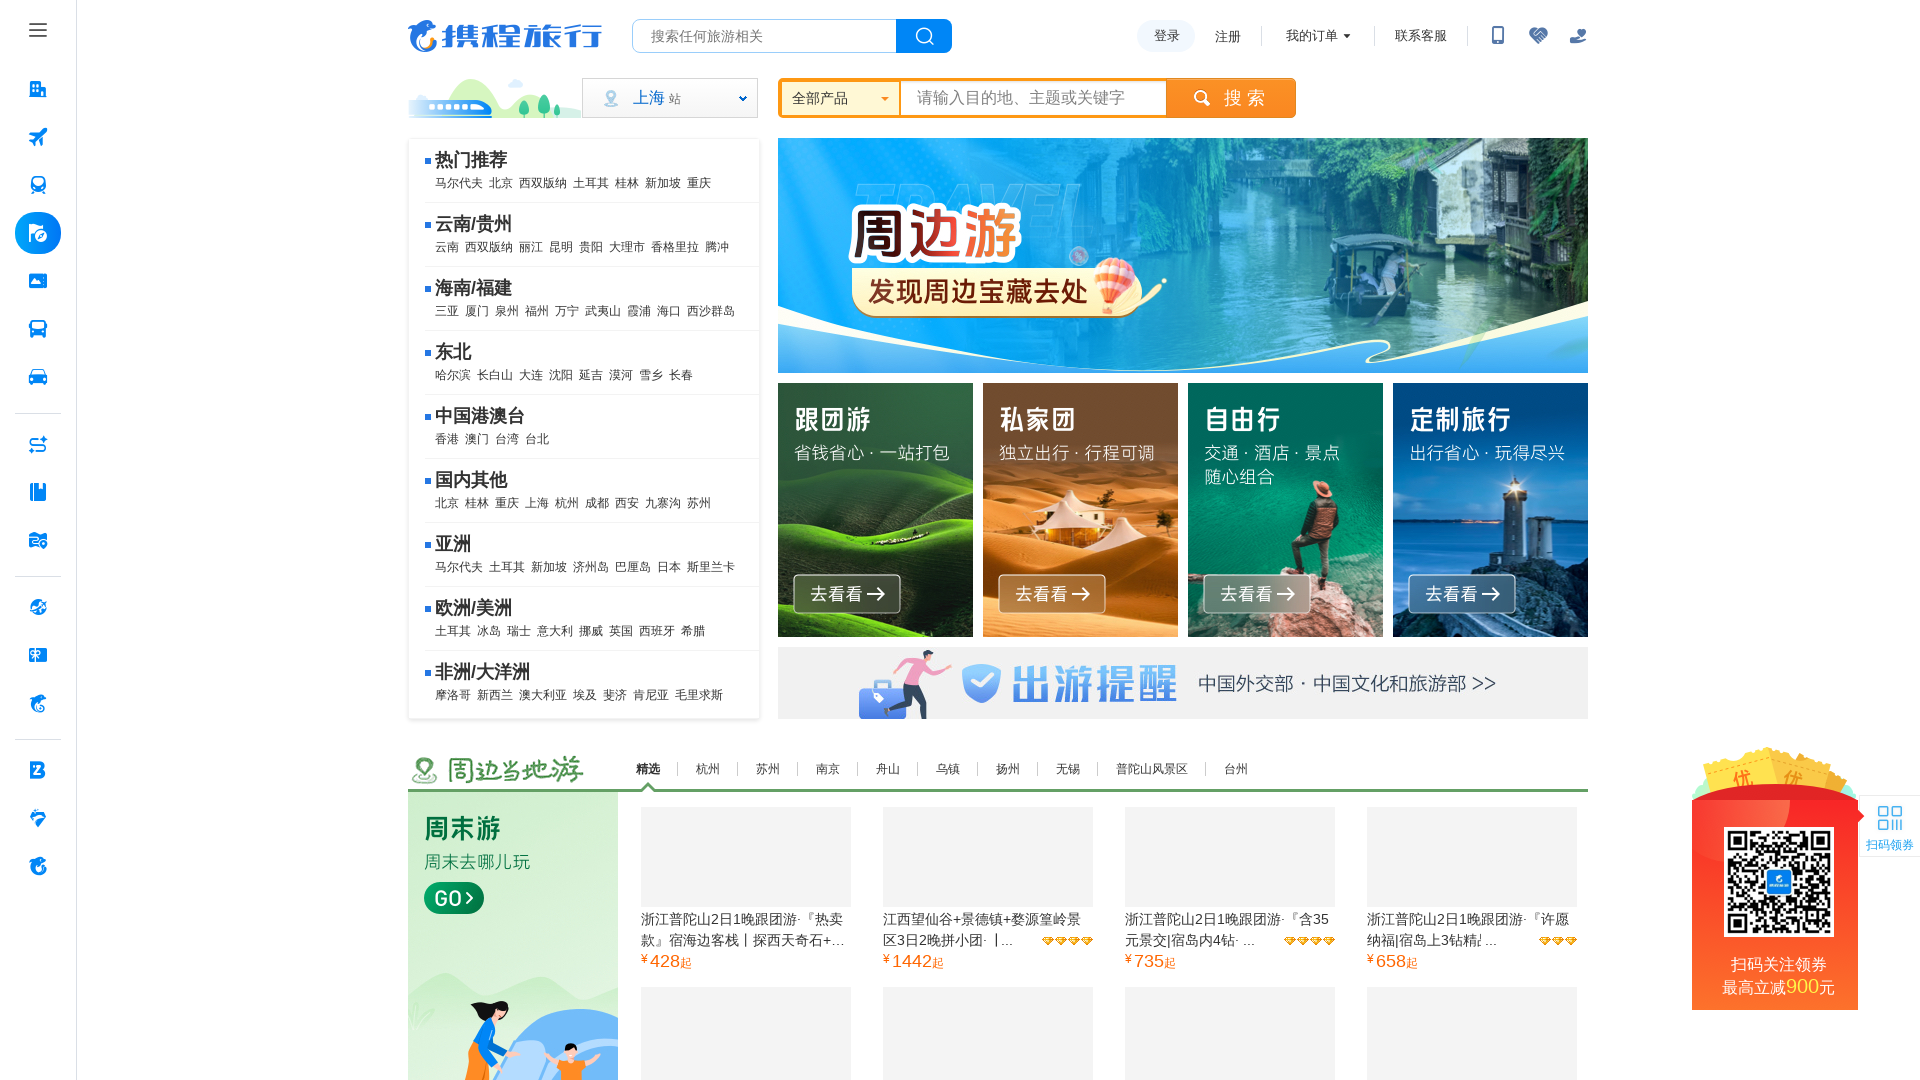

Clicked tab button icon to open menu at (38, 30) on .pc_home-tabbtnIcon
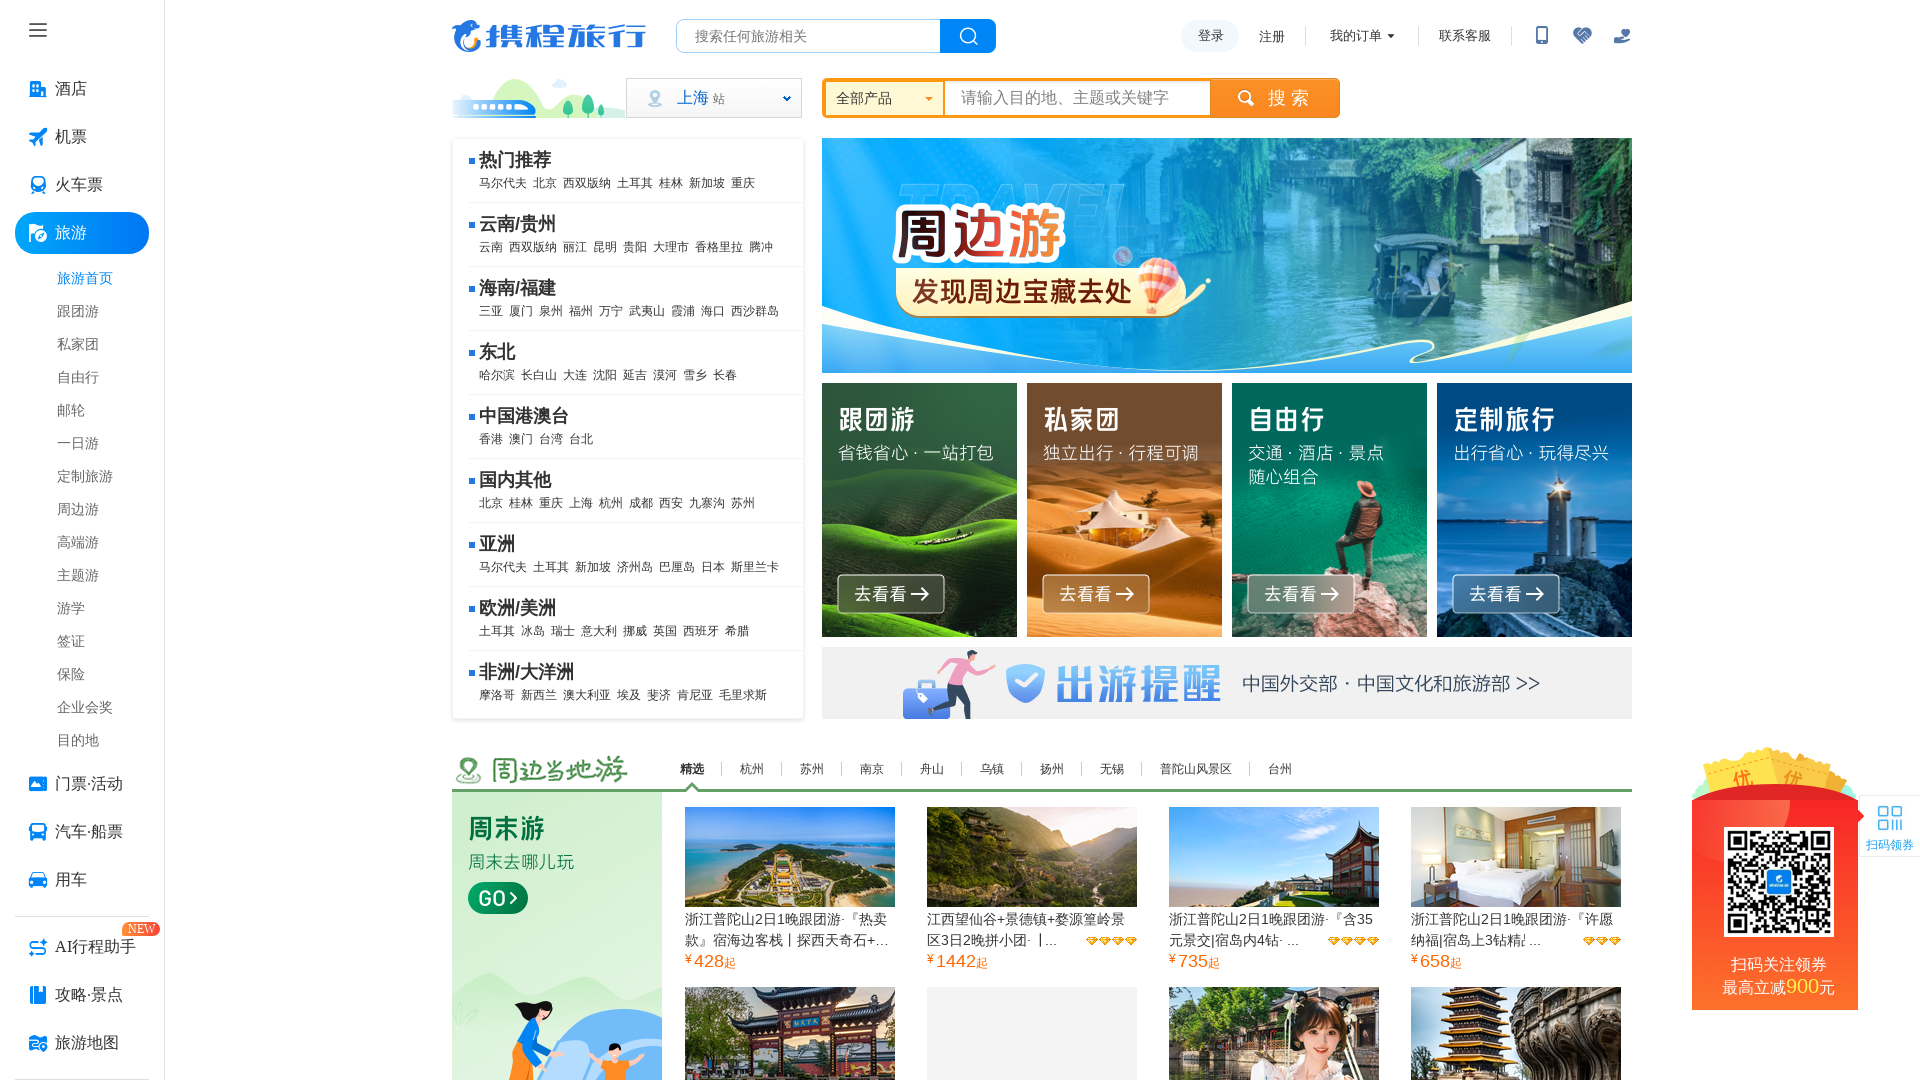

Clicked Hotel tab at (82, 89) on internal:label="\u9152\u5e97 \u6309\u56de\u8f66\u952e\u6253\u5f00\u83dc\u5355"i
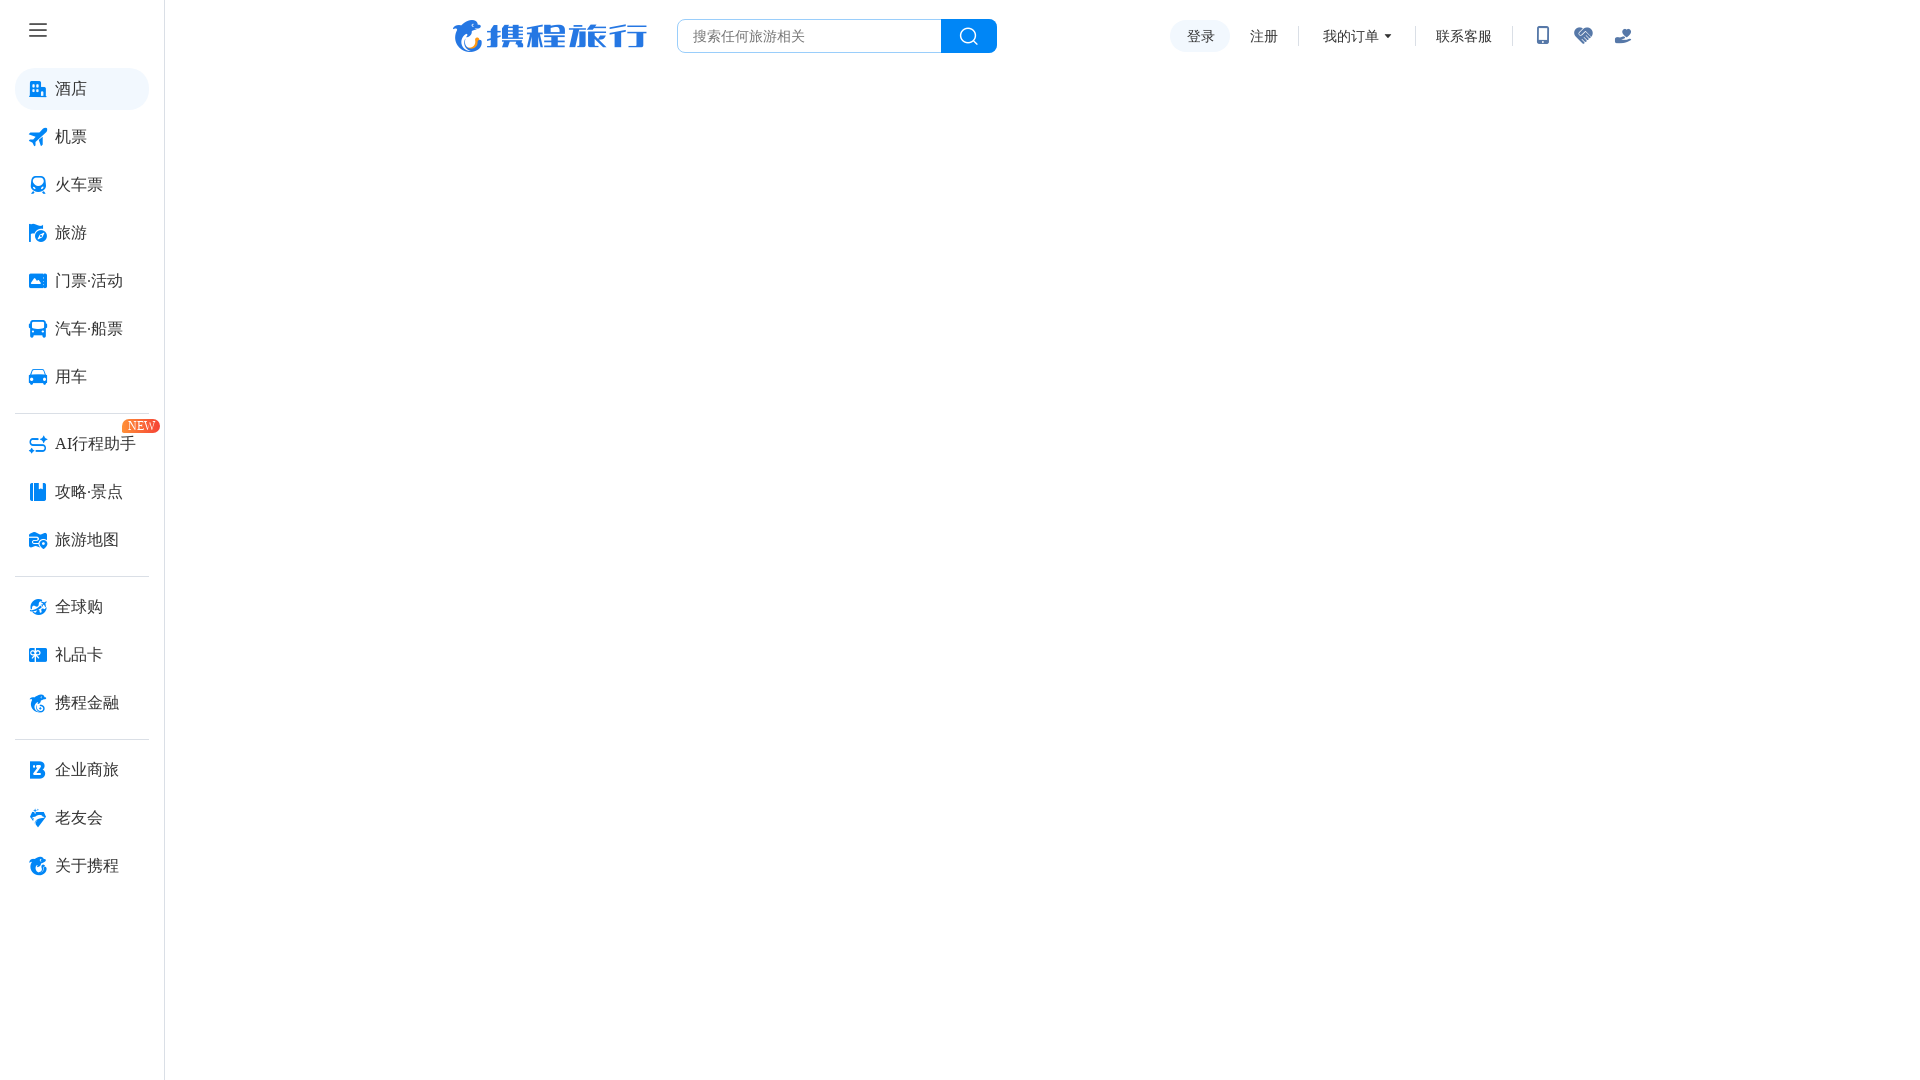

Waited for page to reach network idle state
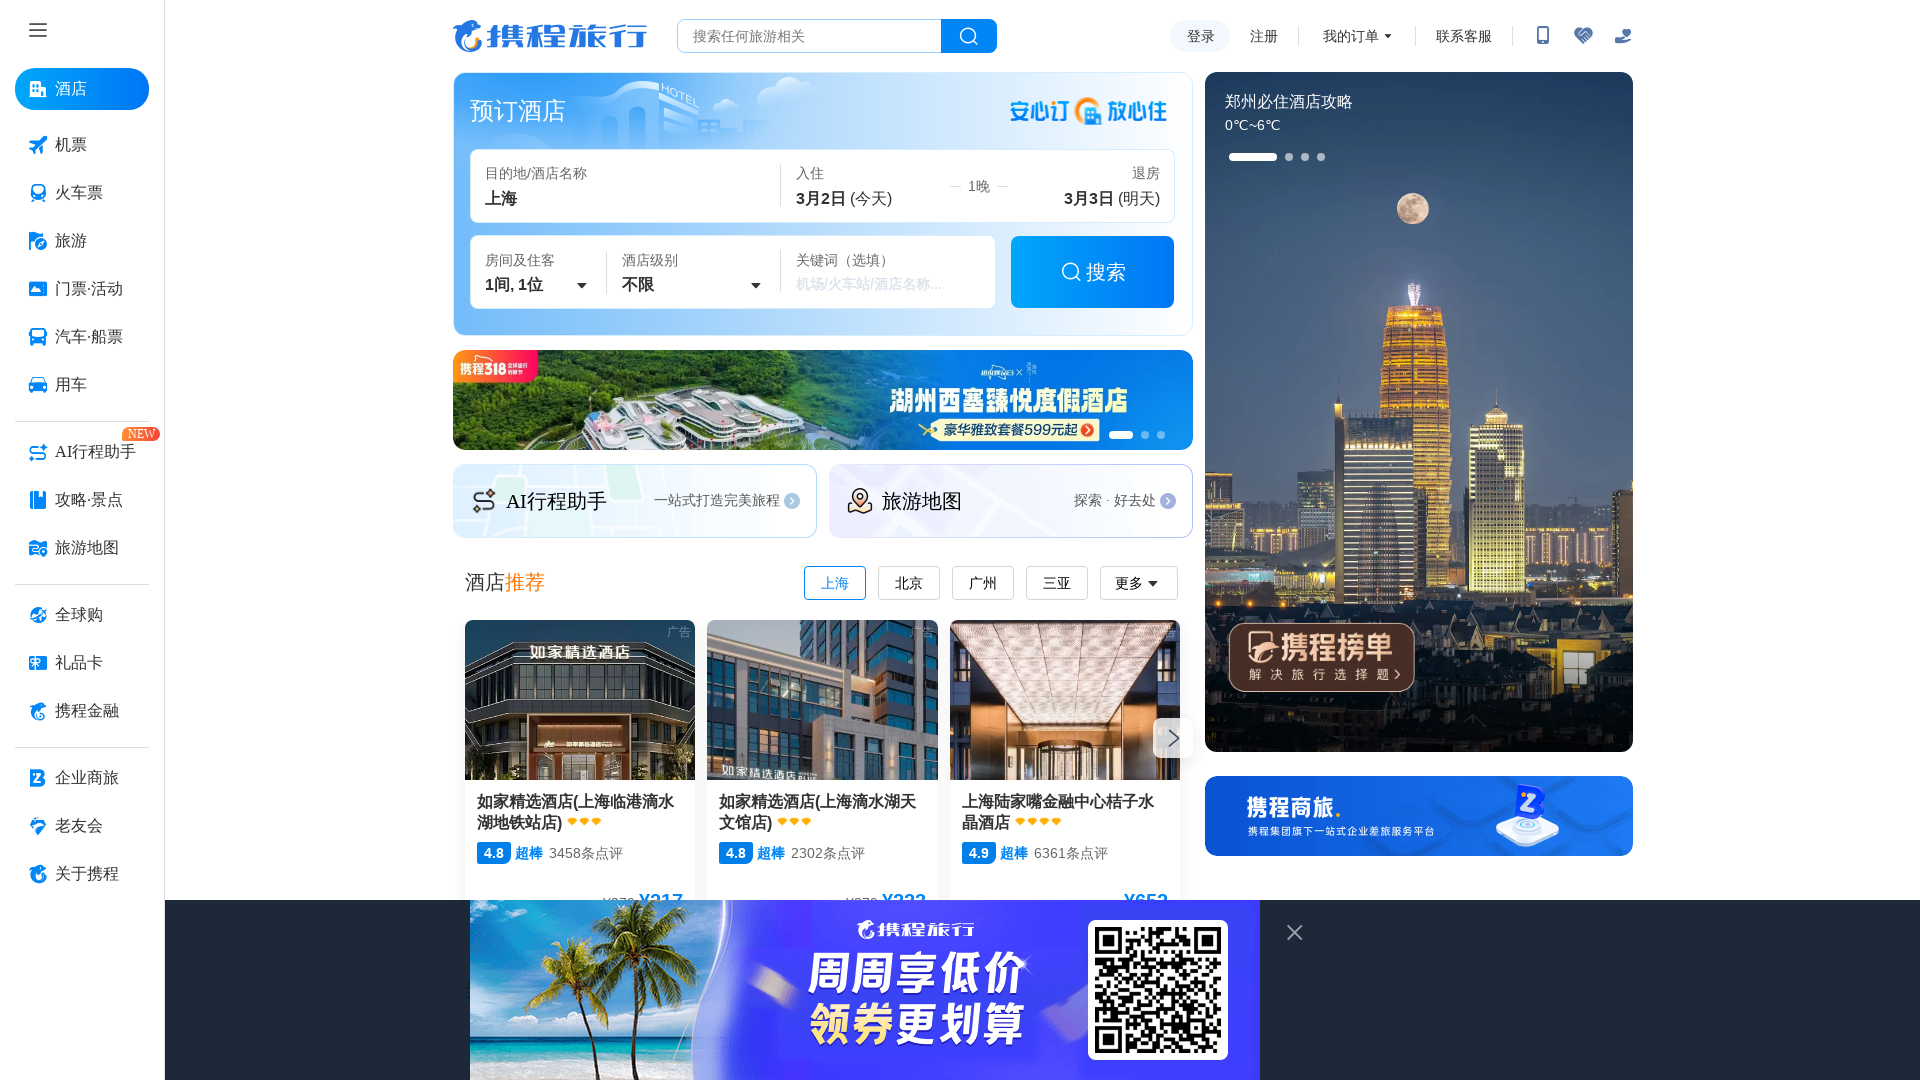

Located hotel recommendation section heading
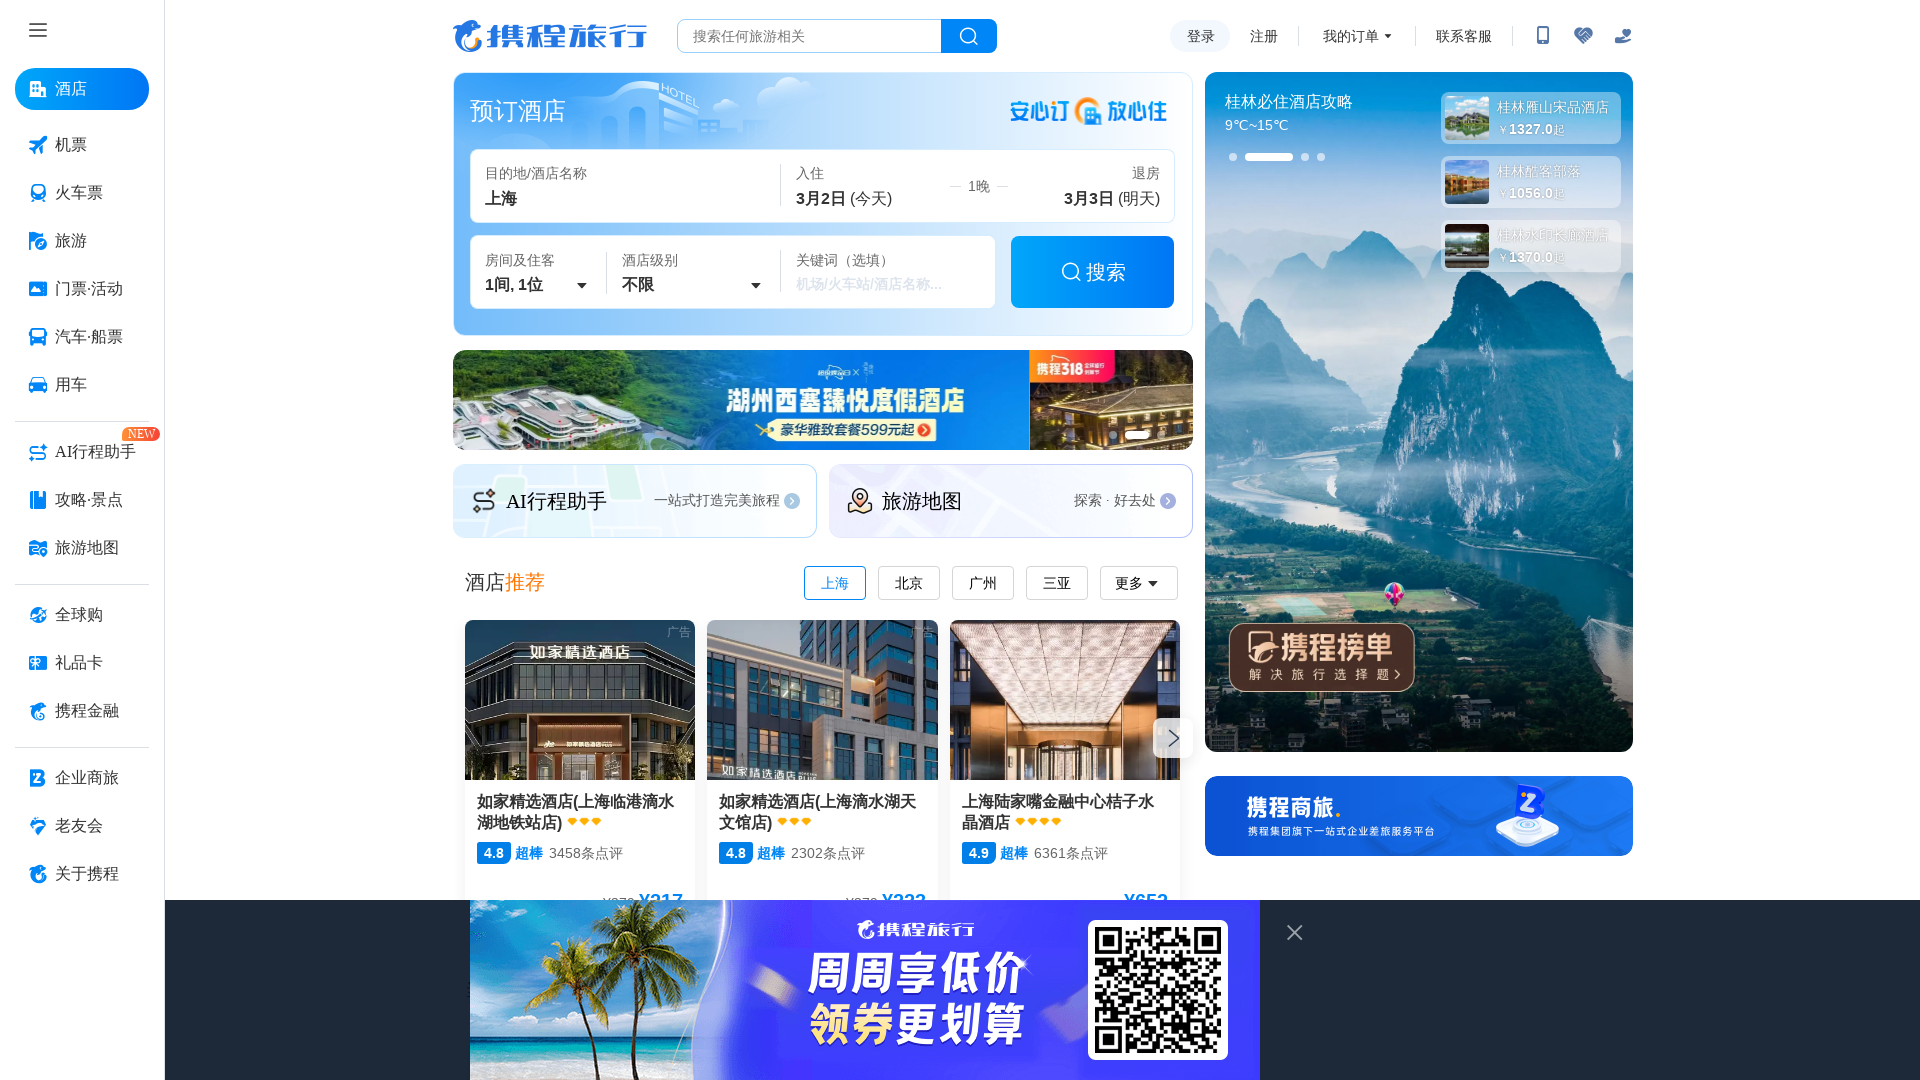

Verified hotel recommendation section exists
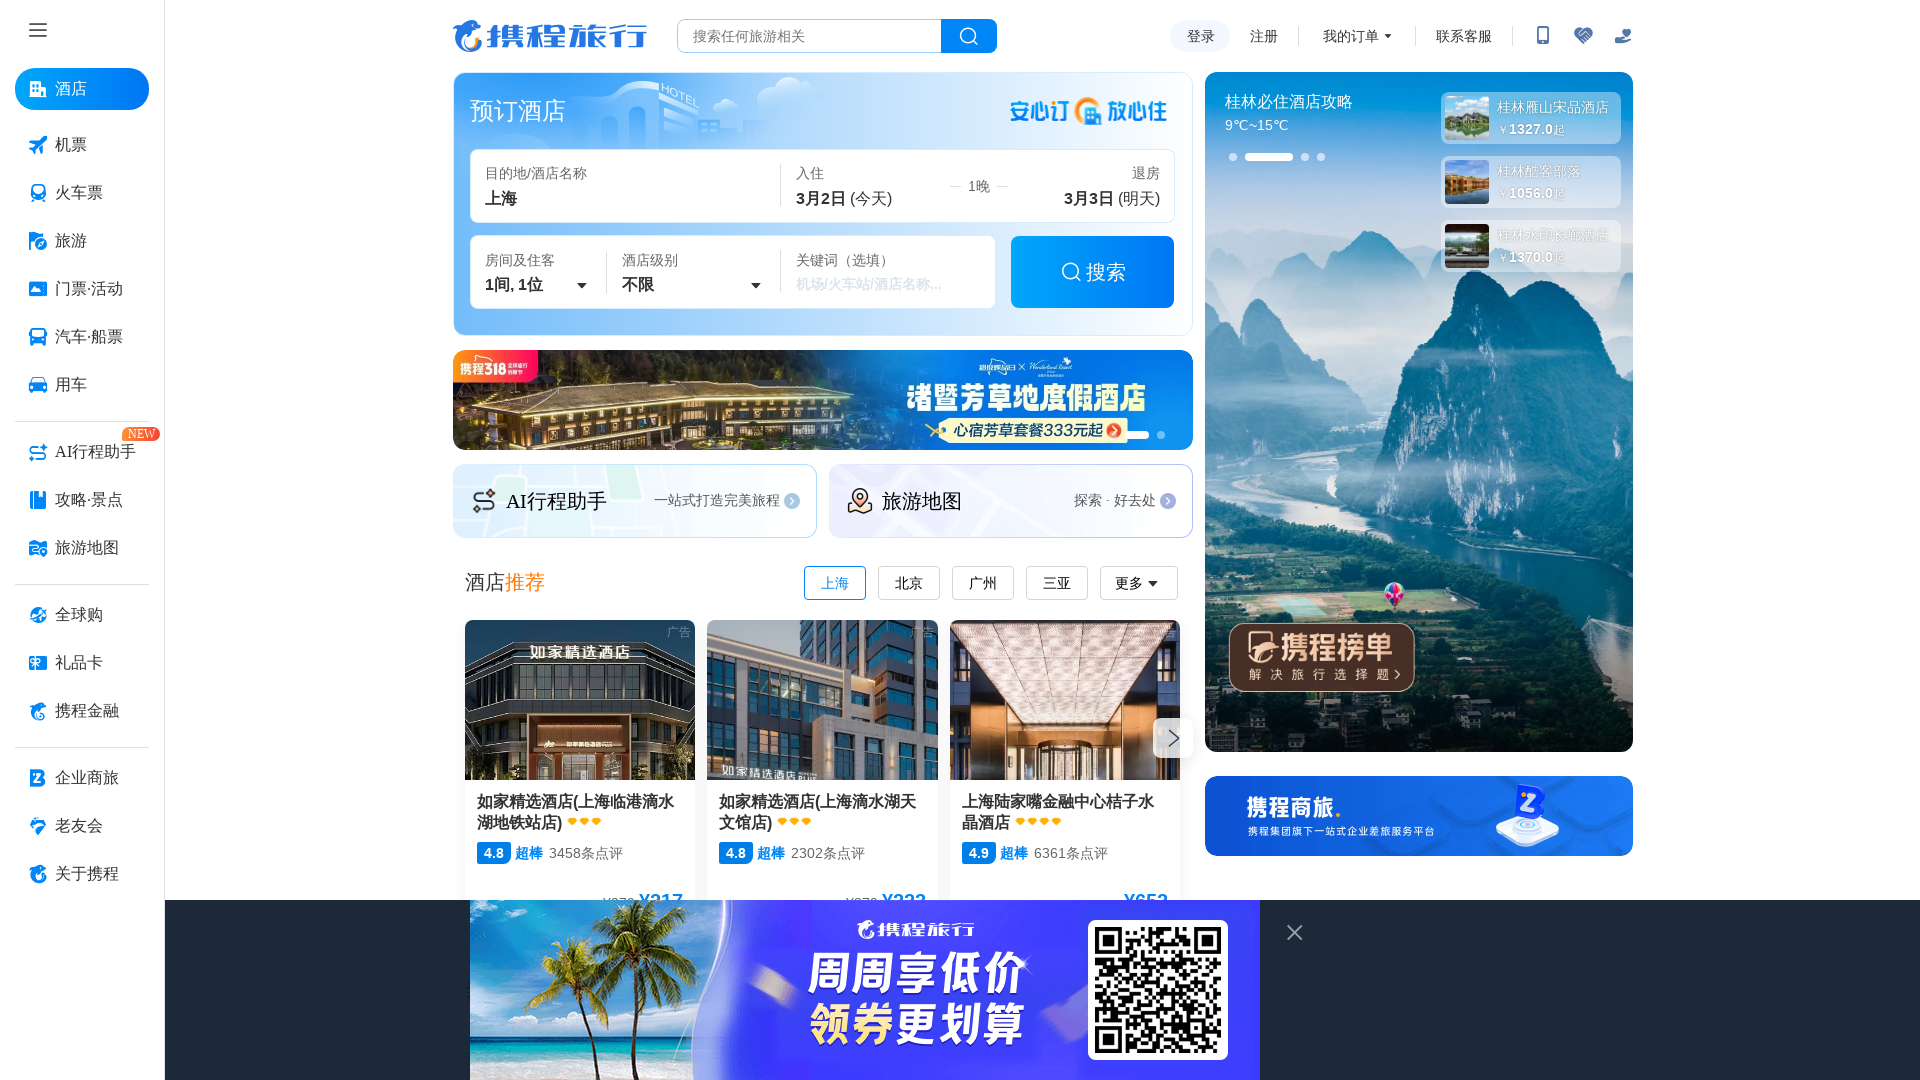

Retrieved text content of recommended hotel
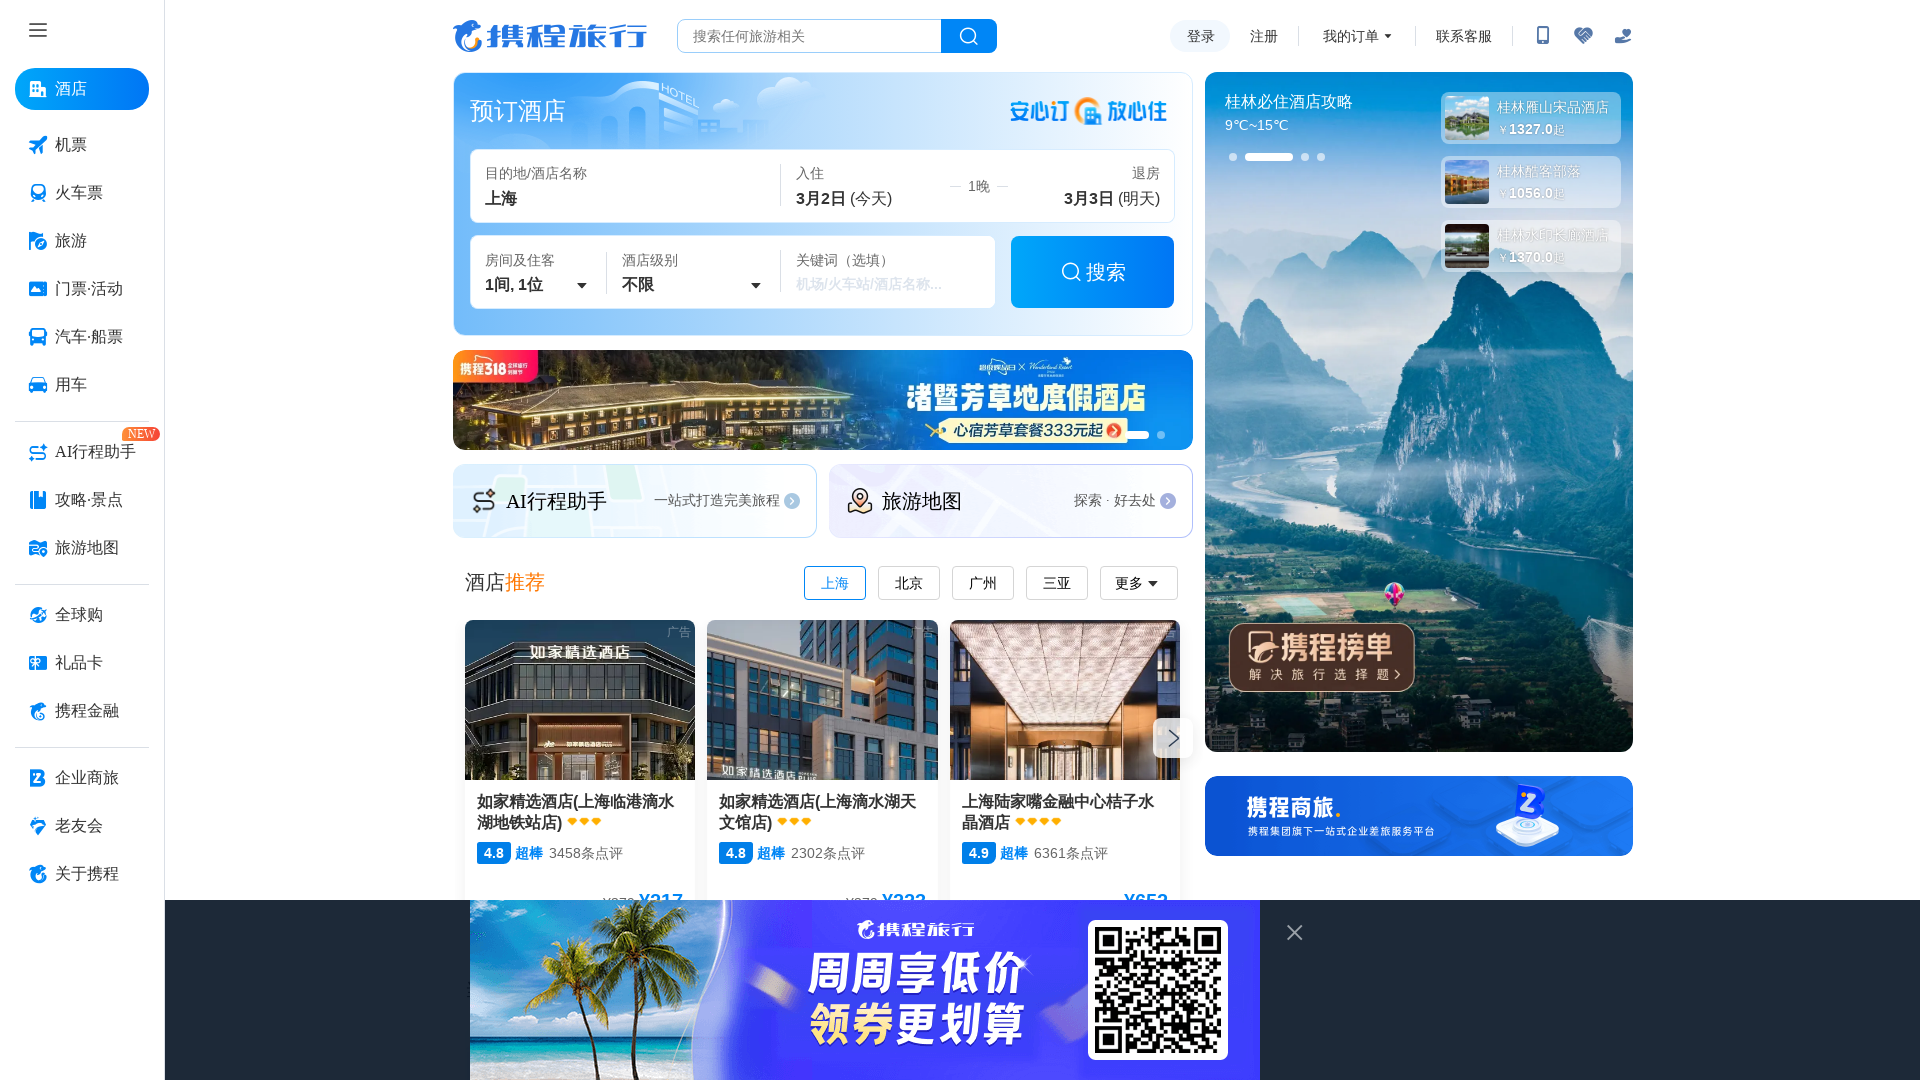

Clicked on the recommended hotel at (822, 748) on div.pas_hotel-container_D5uyO > ul.pas_hotel_8EyaF > li:nth-child(2) a
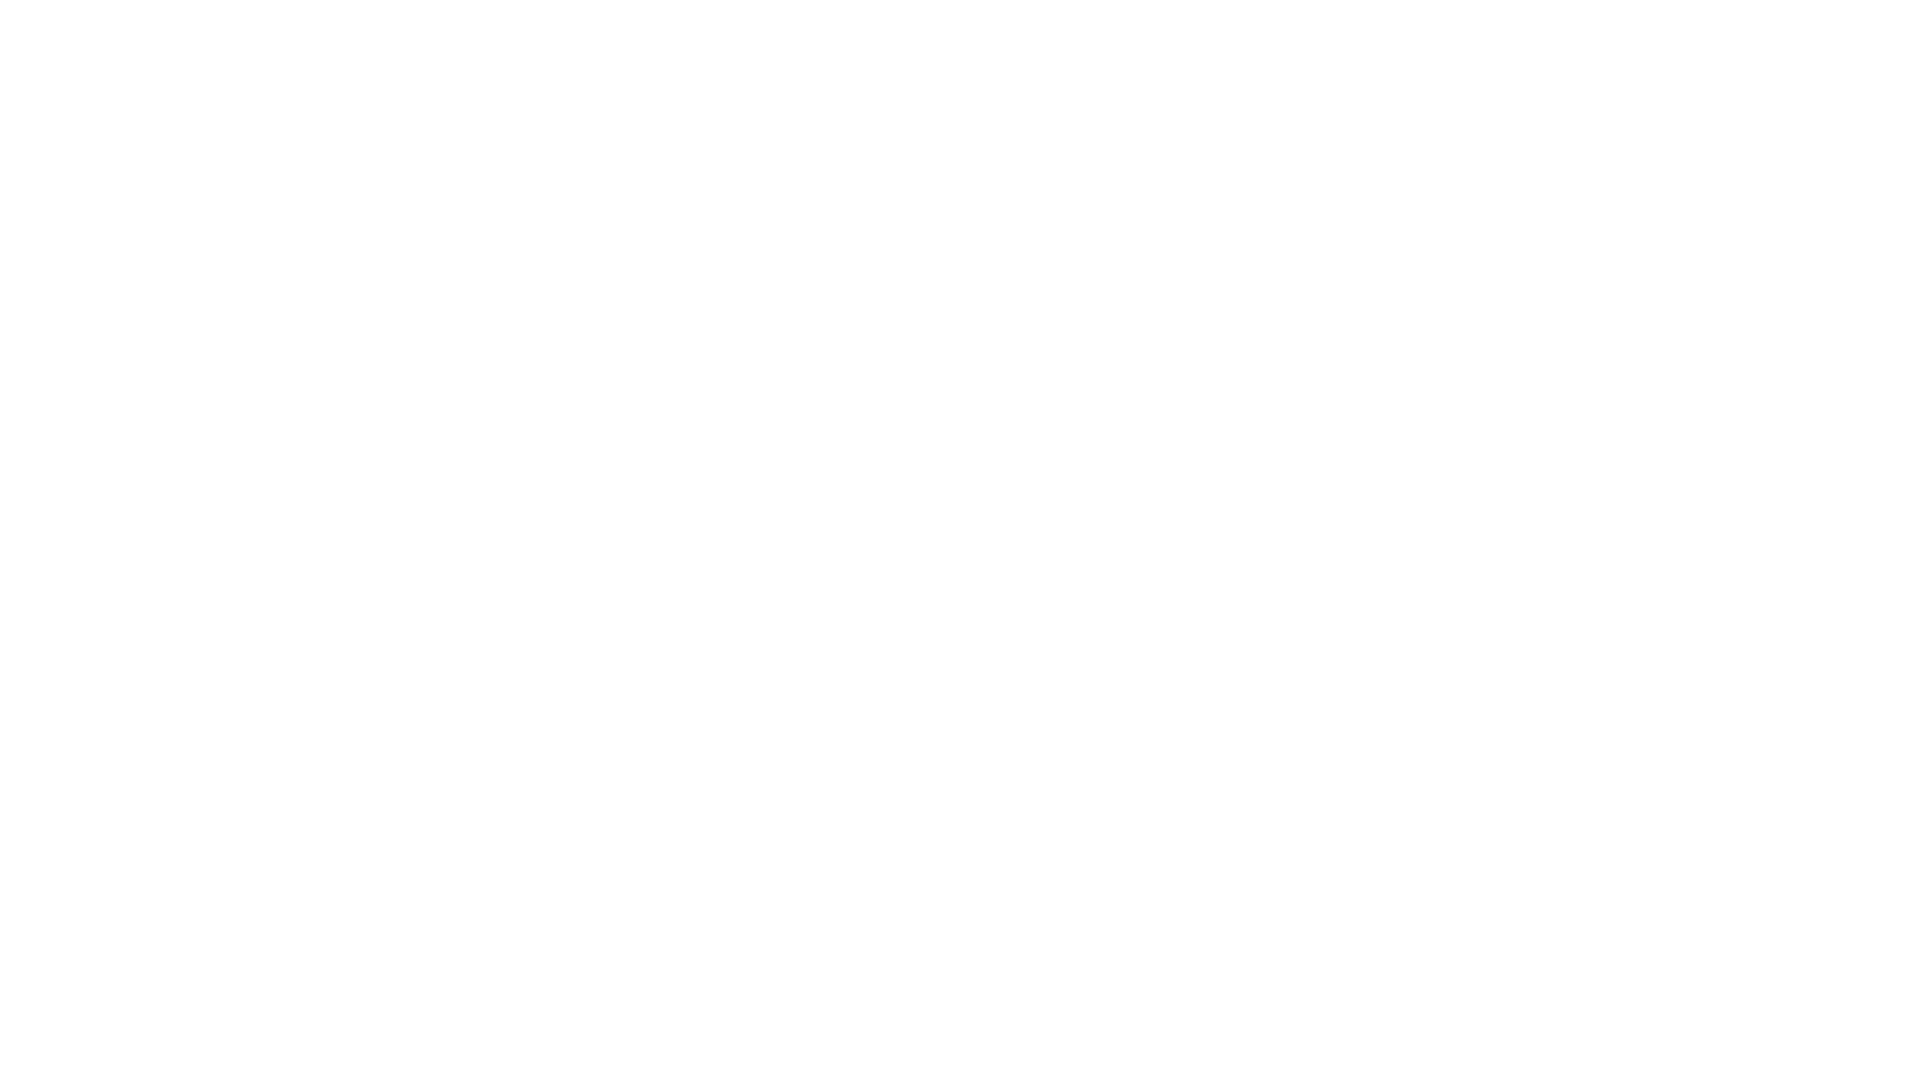

Waited for hotel details page to reach network idle state
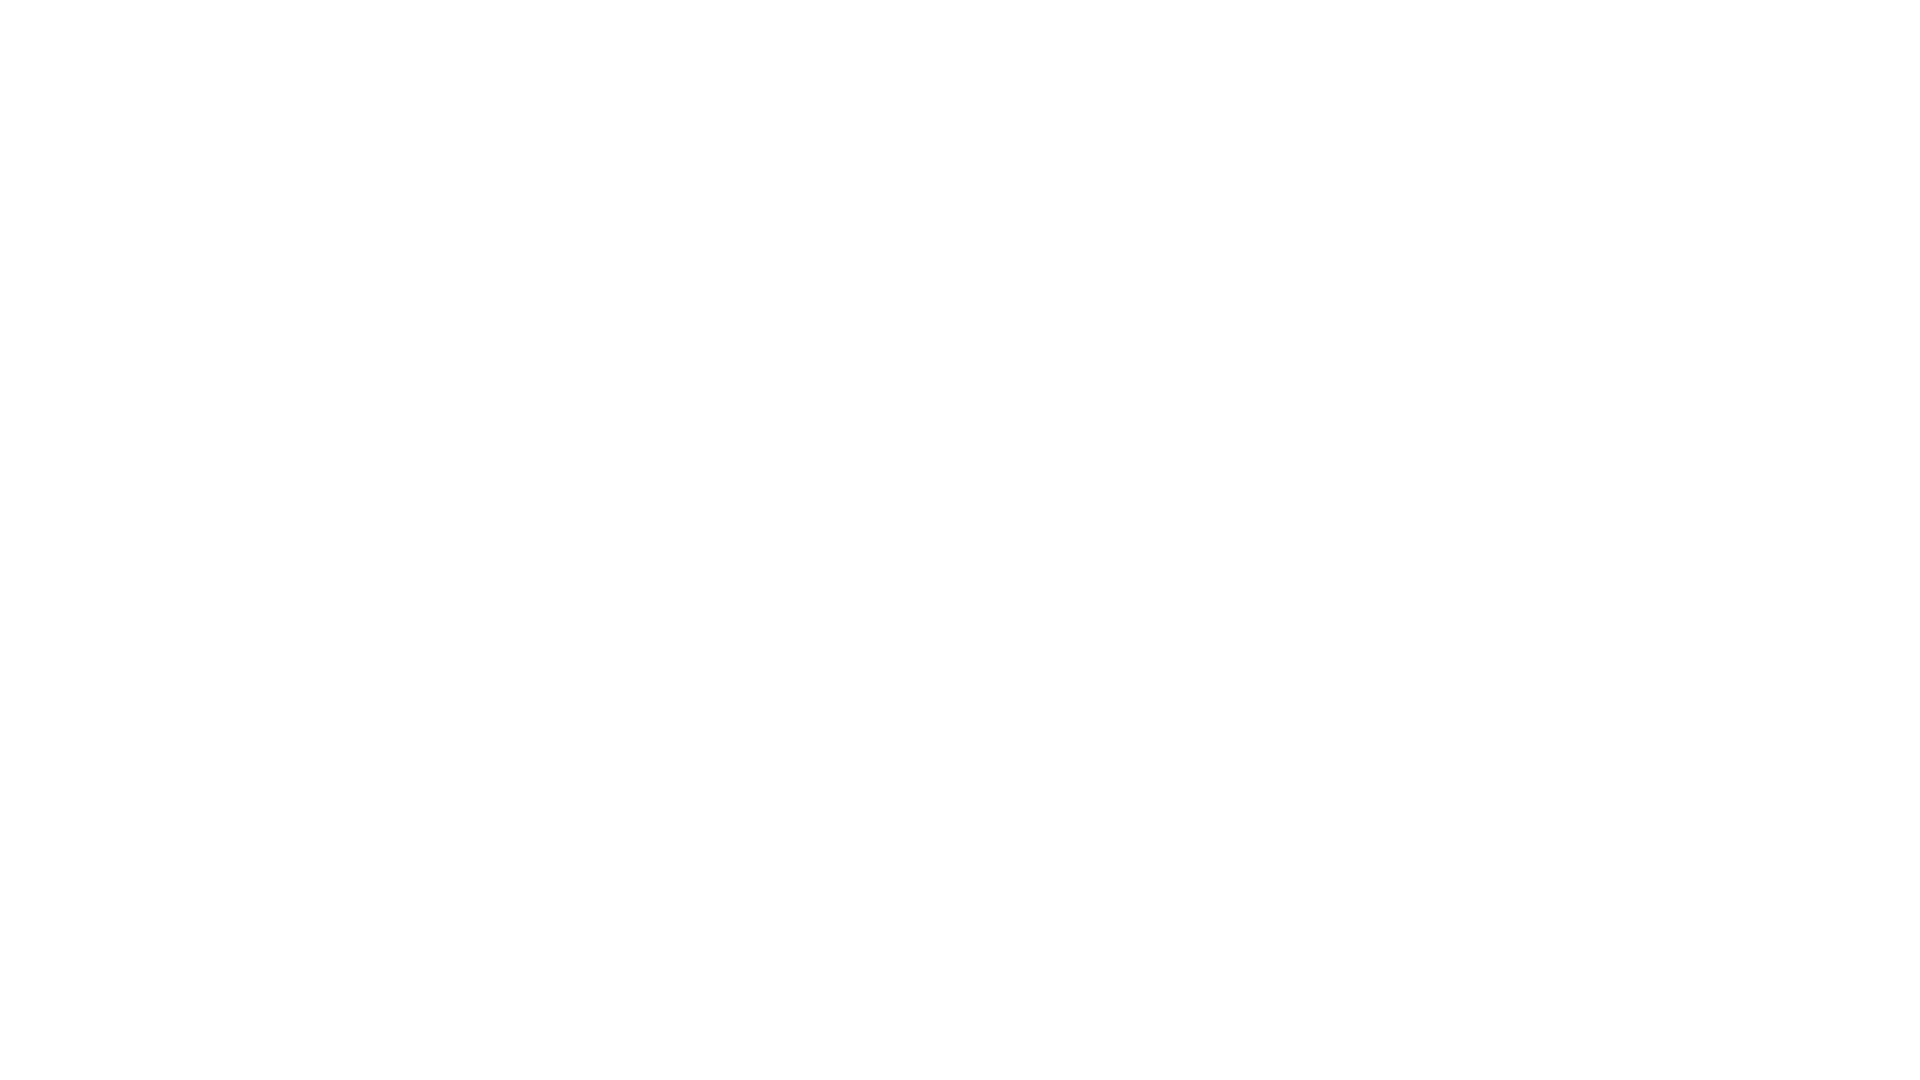

Located hotel text on the hotel details page
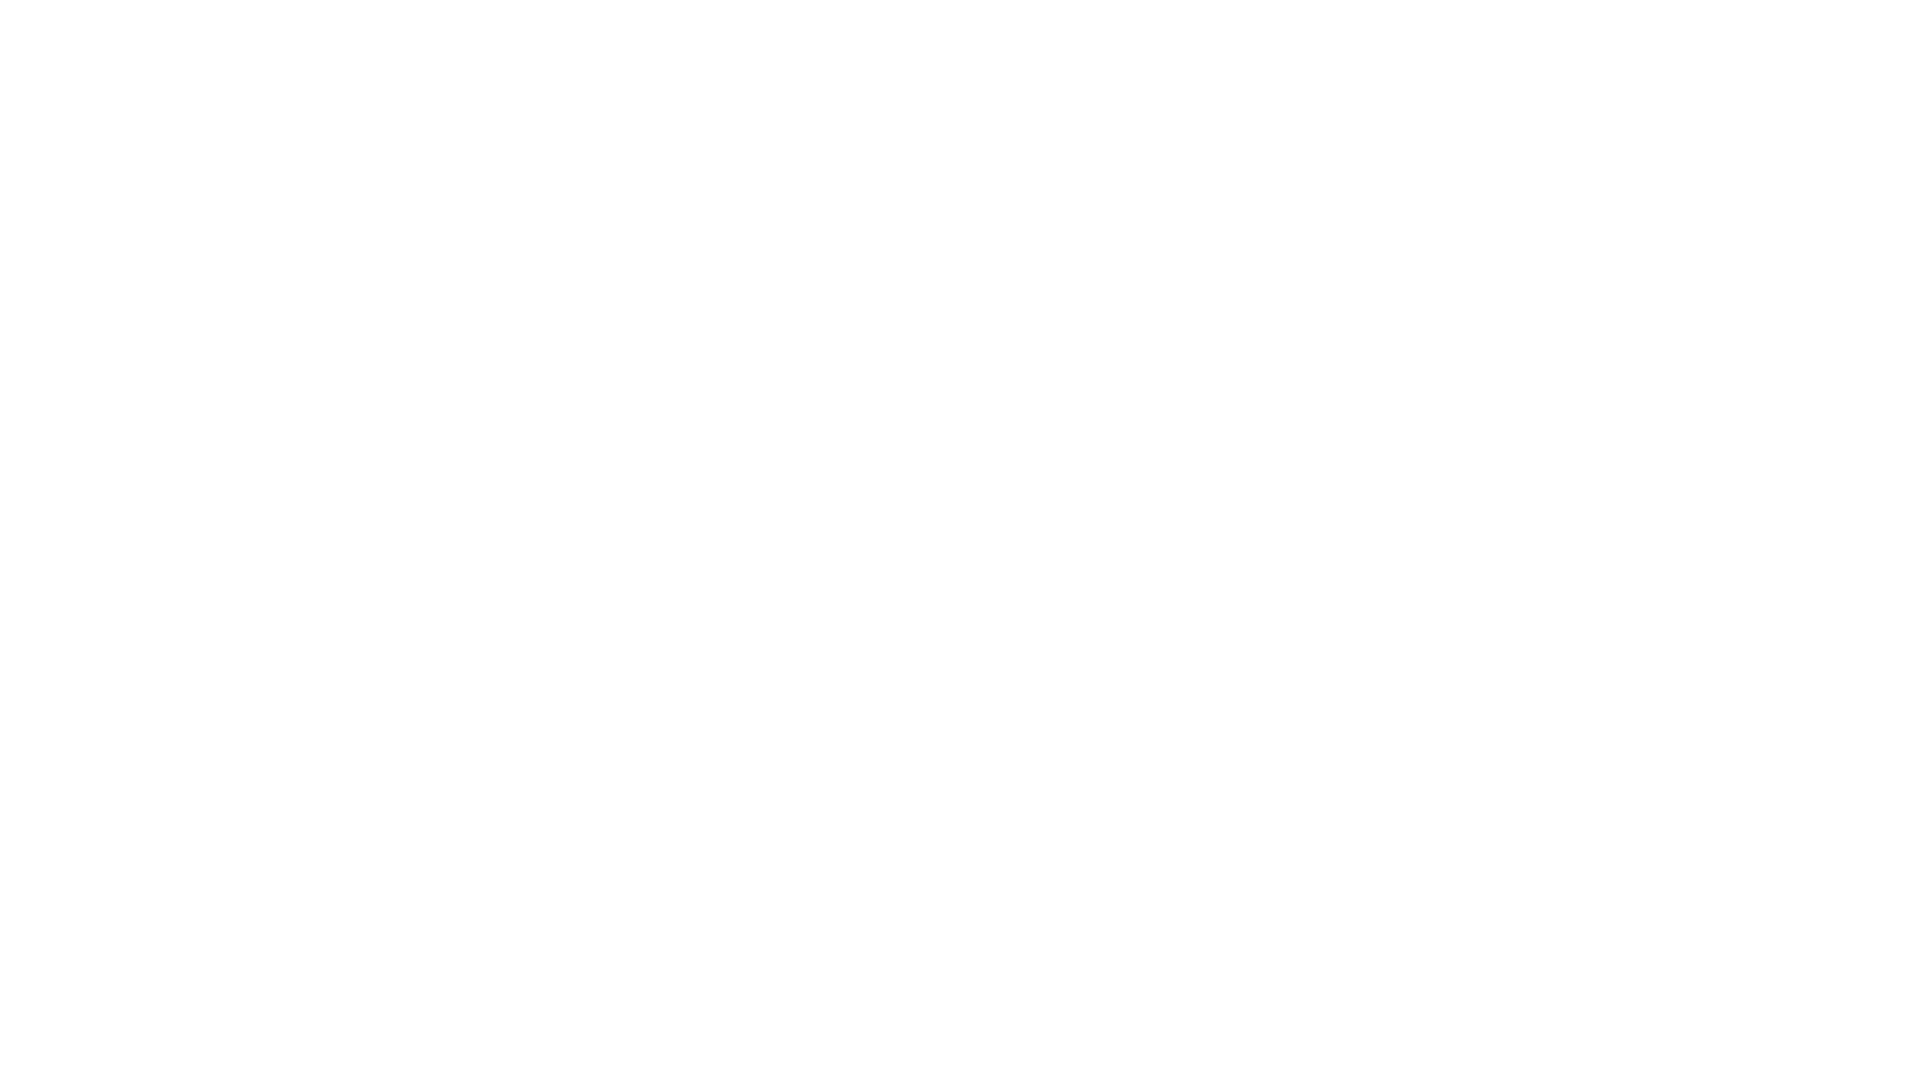

Verified hotel details page loaded with correct hotel information
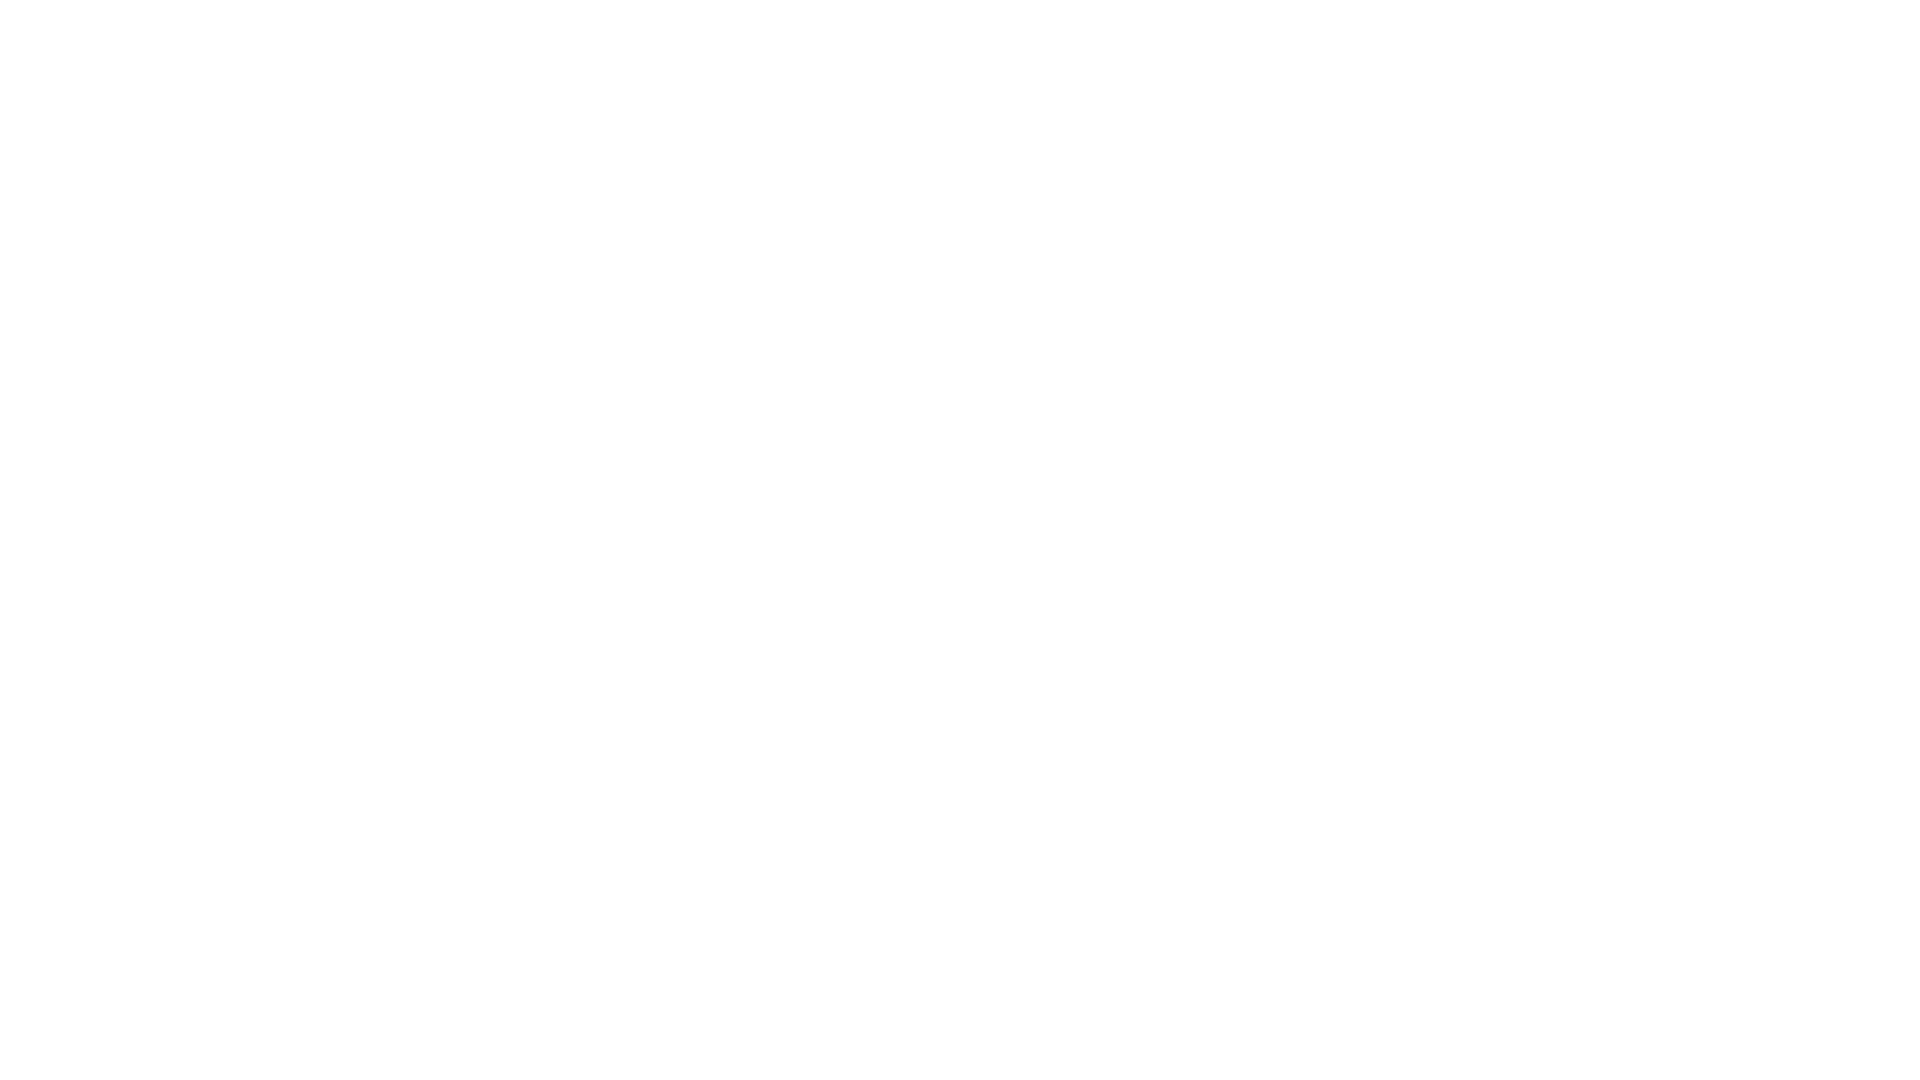

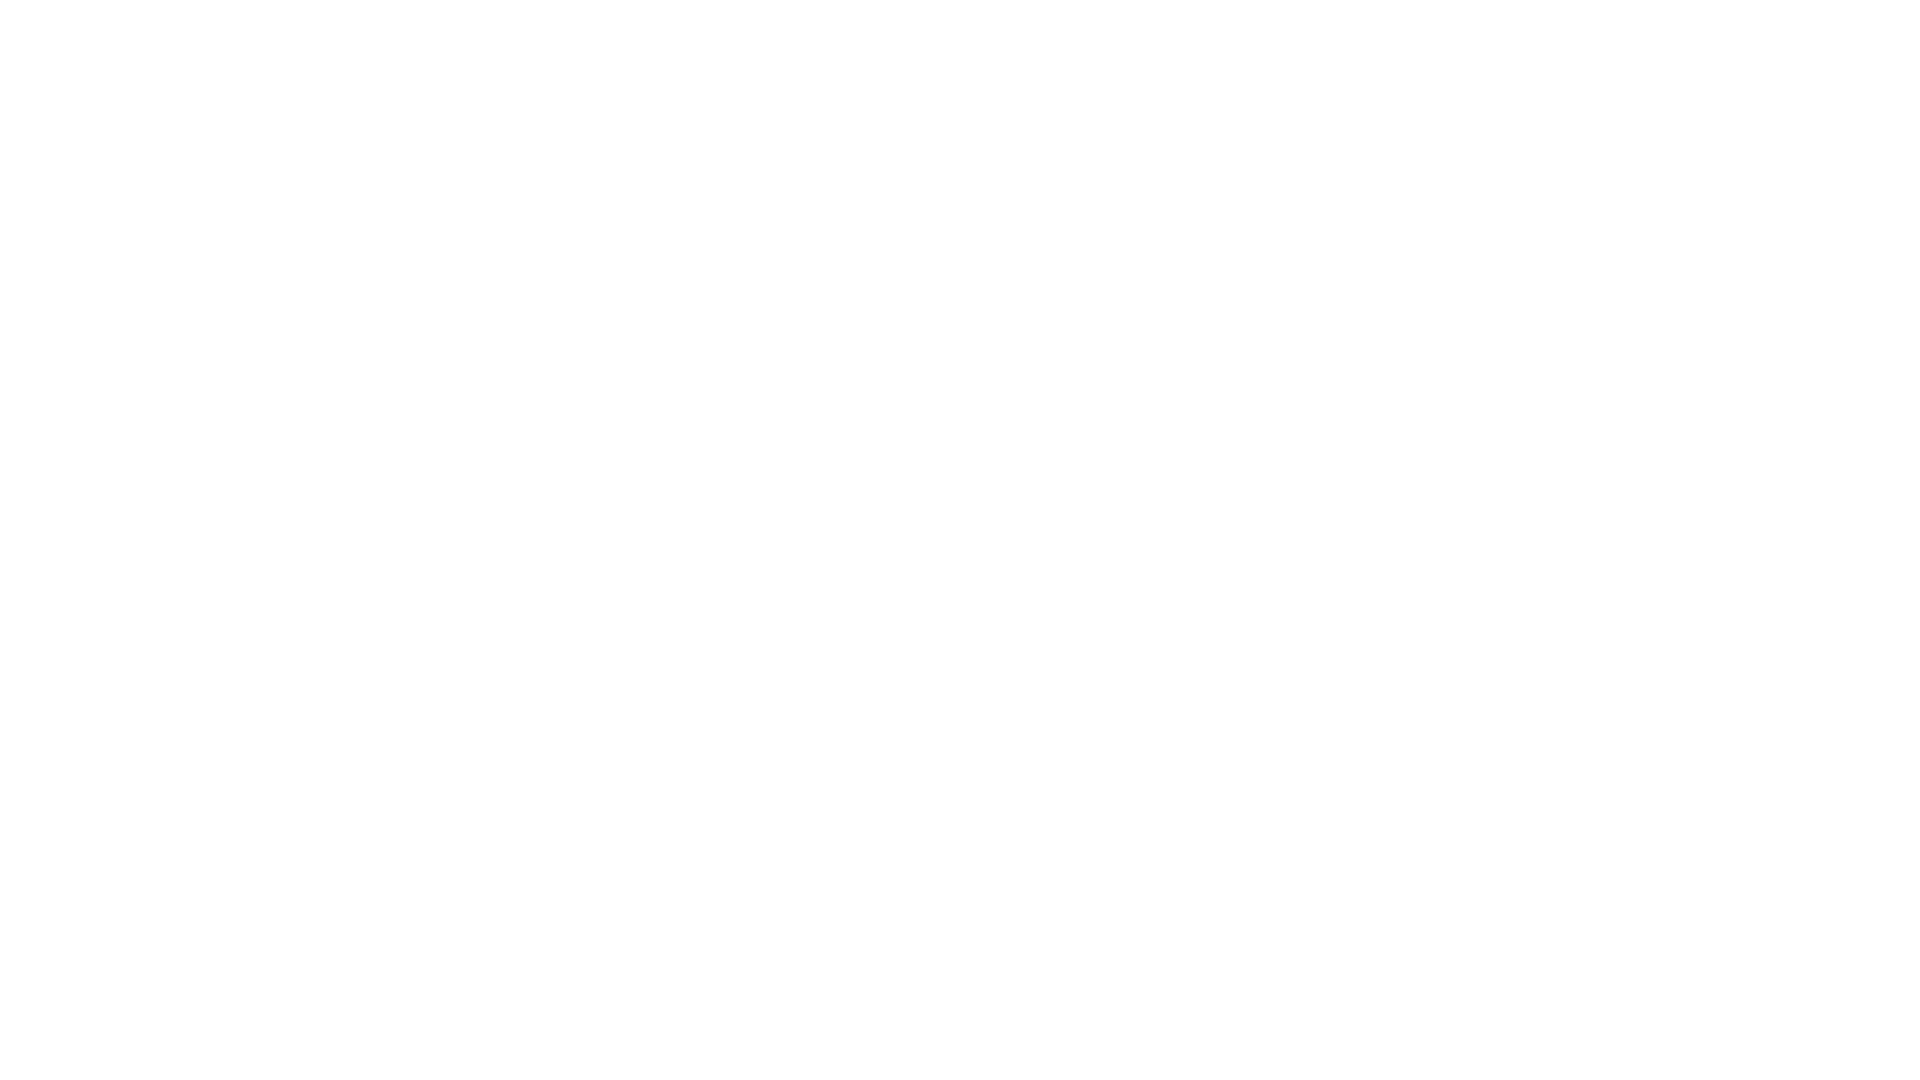